Tests add and remove element functionality by clicking to add an element, then clicking to delete it

Starting URL: https://the-internet.herokuapp.com/

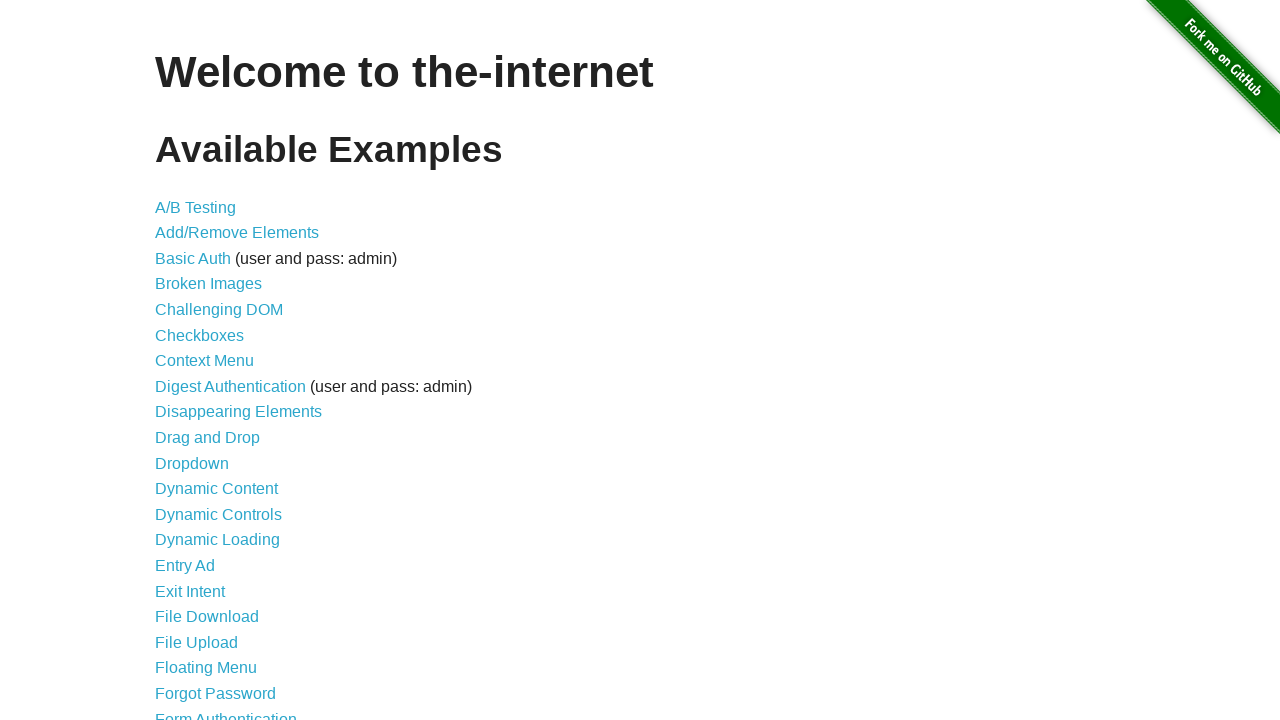

Waited for 'Add/Remove Elements' link to load
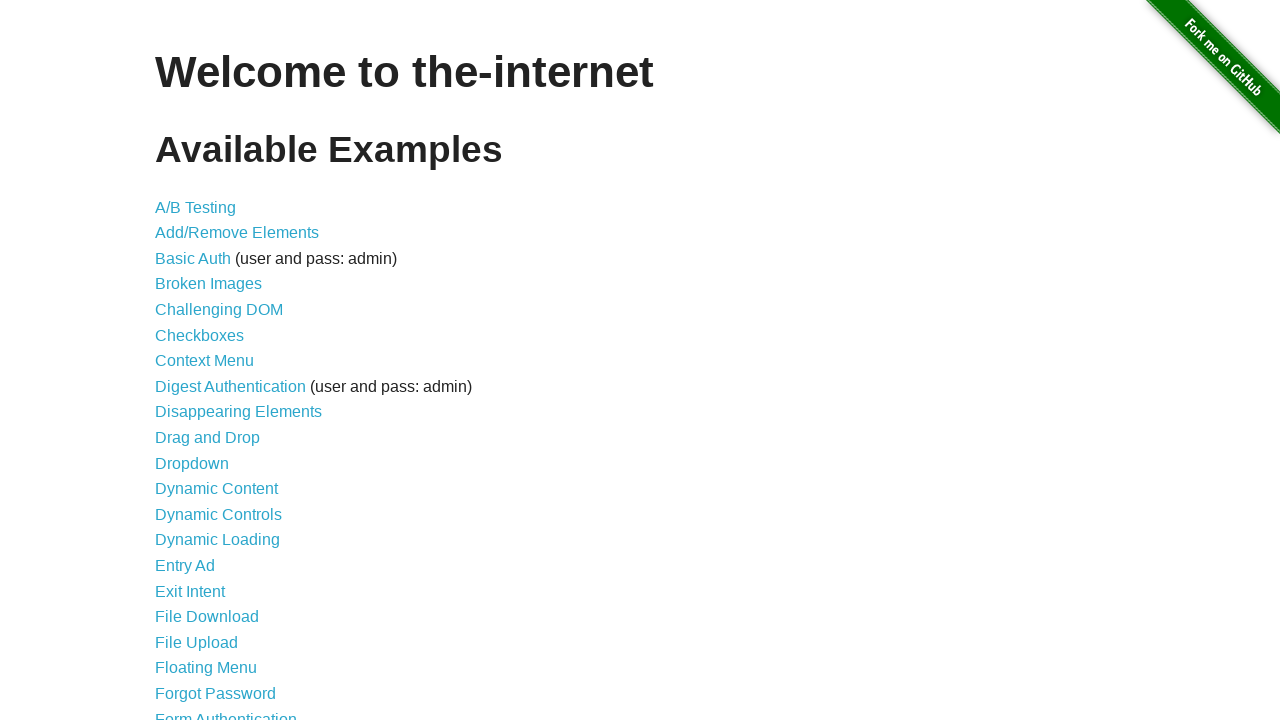

Clicked 'Add/Remove Elements' link at (237, 233) on xpath=//a[text() = 'Add/Remove Elements']
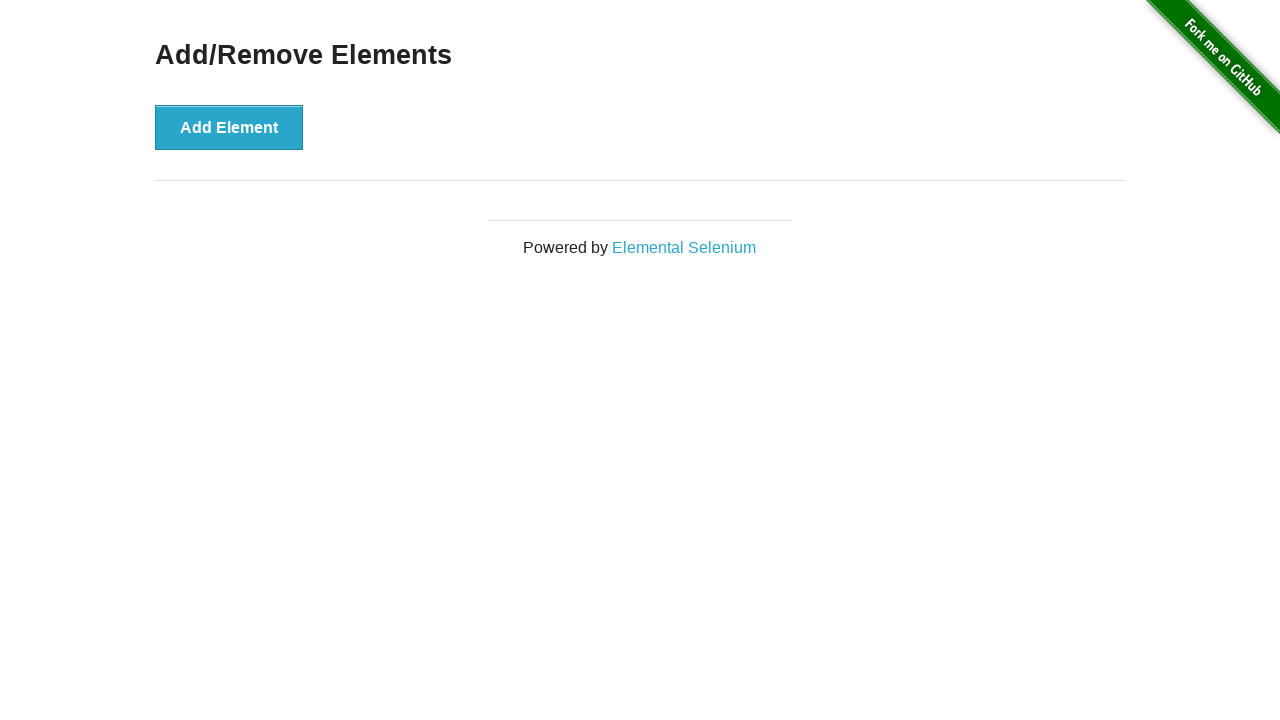

Waited for 'Add Element' button to load
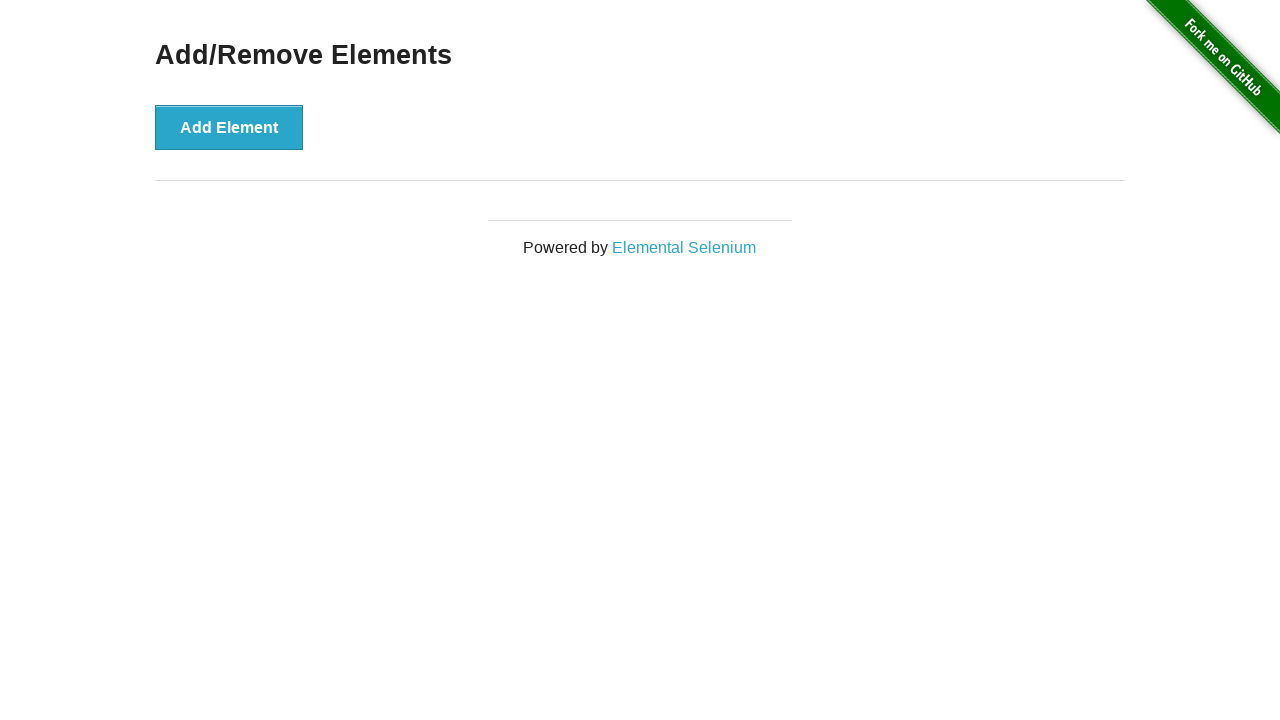

Clicked 'Add Element' button to create a new element at (229, 127) on xpath=//button[@onclick = 'addElement()']
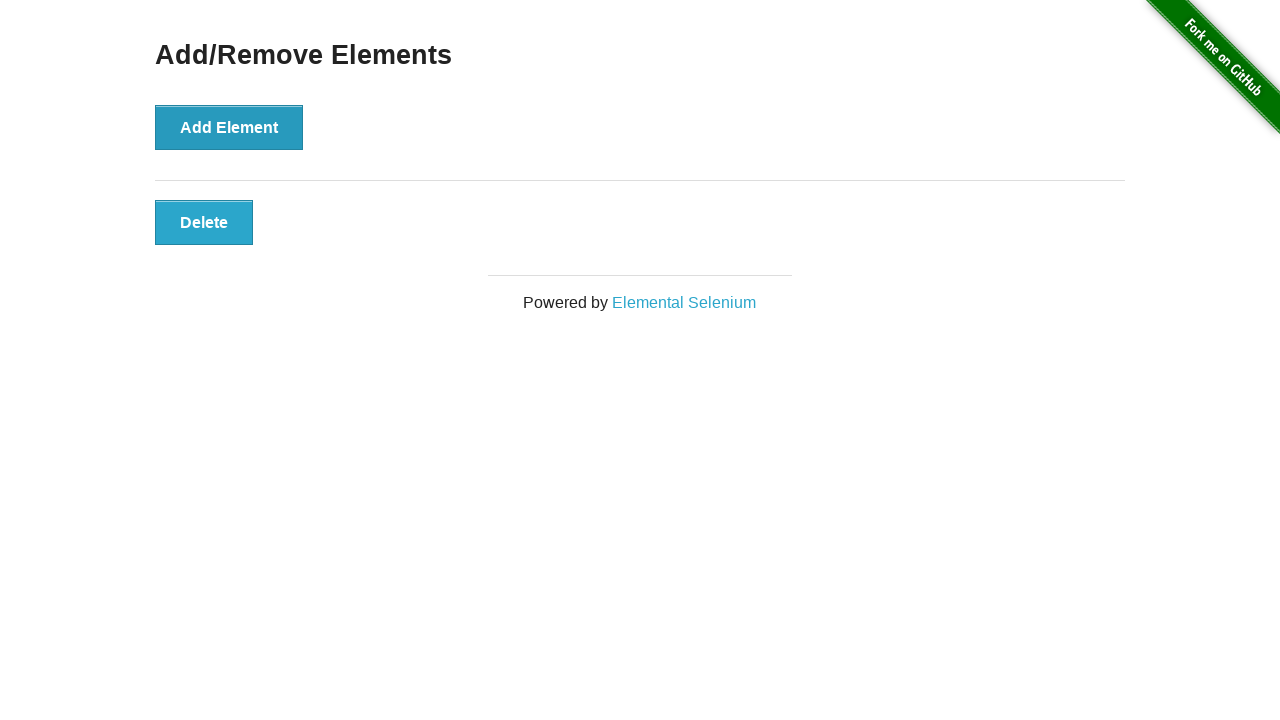

Waited for 'Delete' button to appear
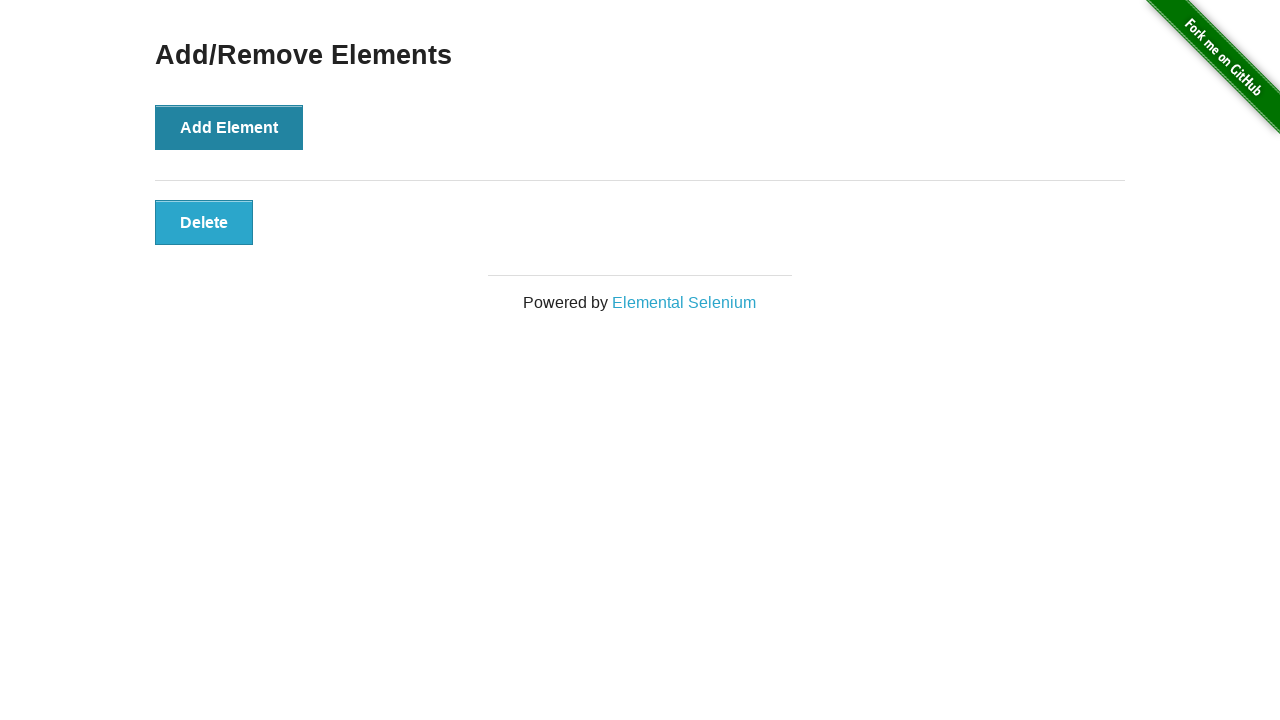

Clicked 'Delete' button to remove the element at (204, 222) on xpath=//button[text() = 'Delete']
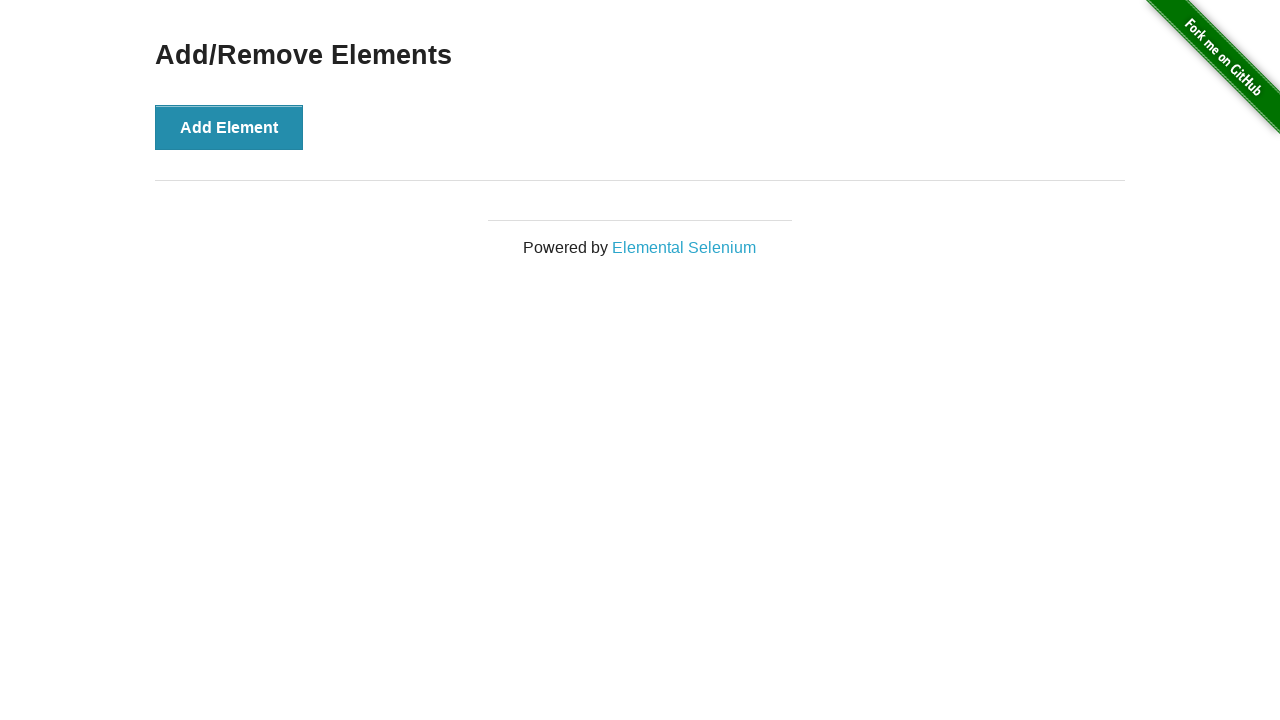

Verified 'Delete' button disappeared after removal
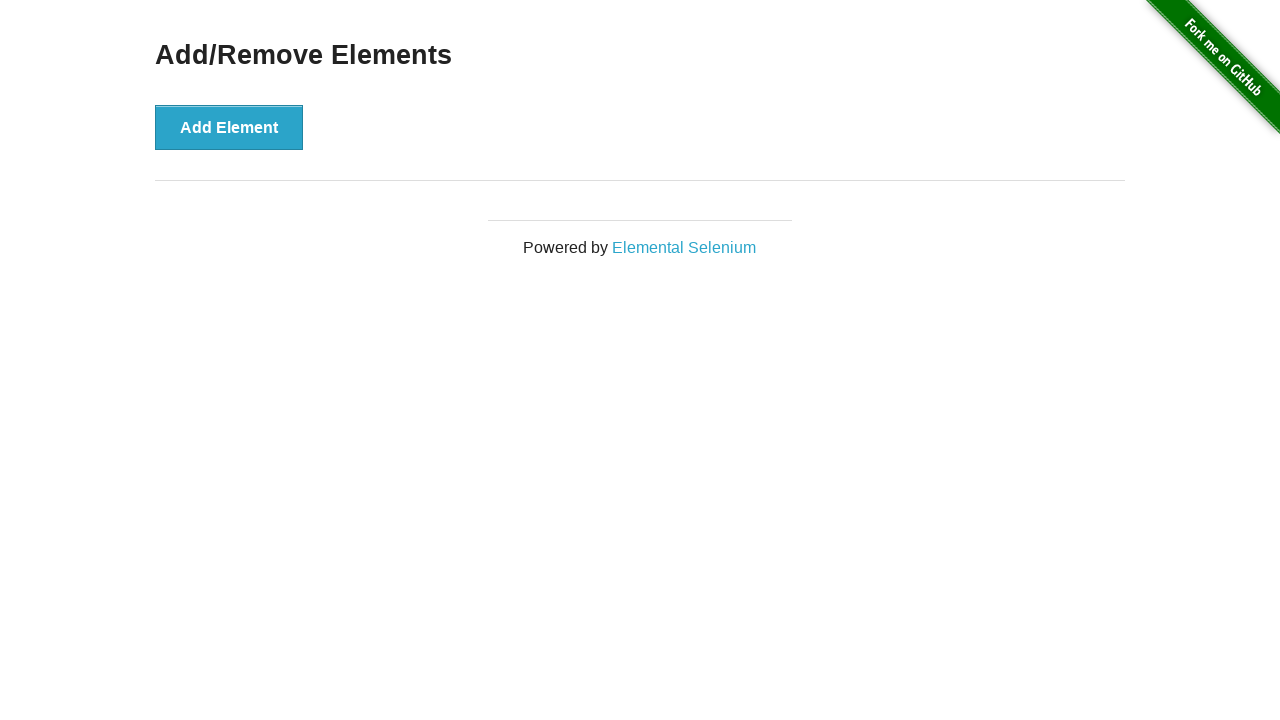

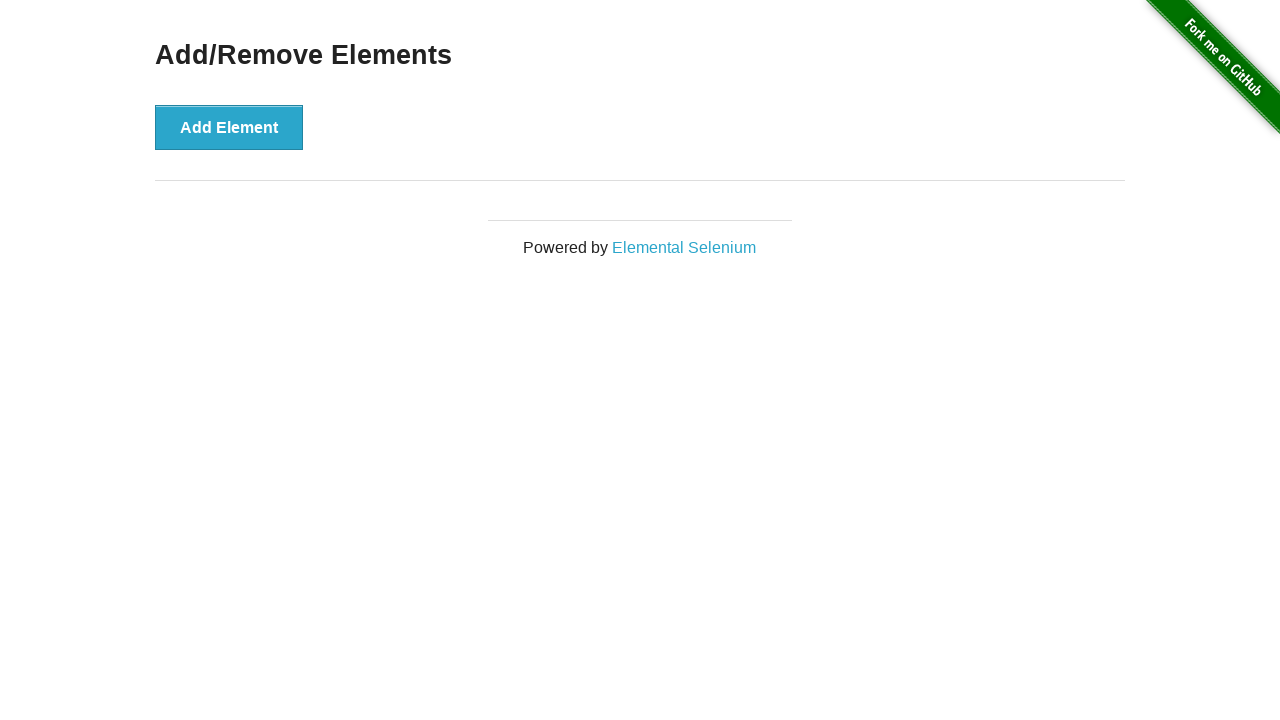